Tests JavaScript alert handling by clicking a button that triggers an alert and then accepting/dismissing it

Starting URL: http://www.javascripter.net/faq/alert.htm

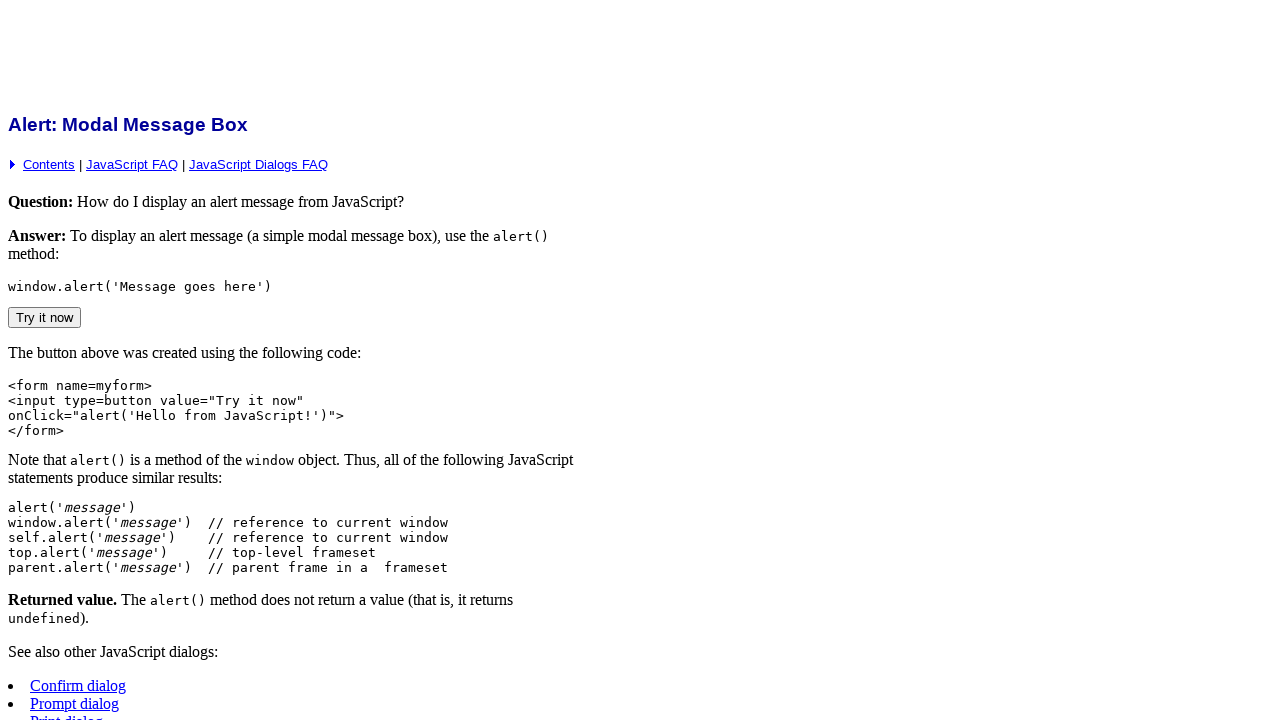

Clicked 'Try it now' button to trigger alert at (44, 317) on input[value='Try it now']
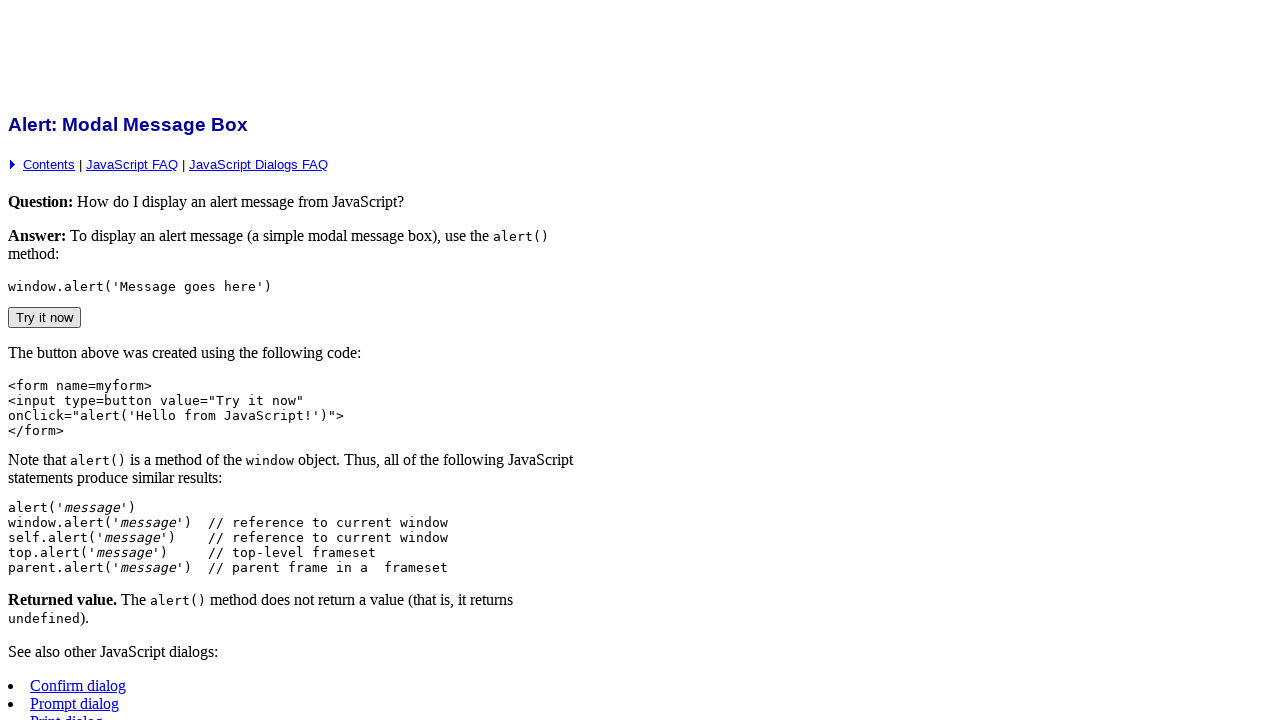

Set up dialog handler to accept alert
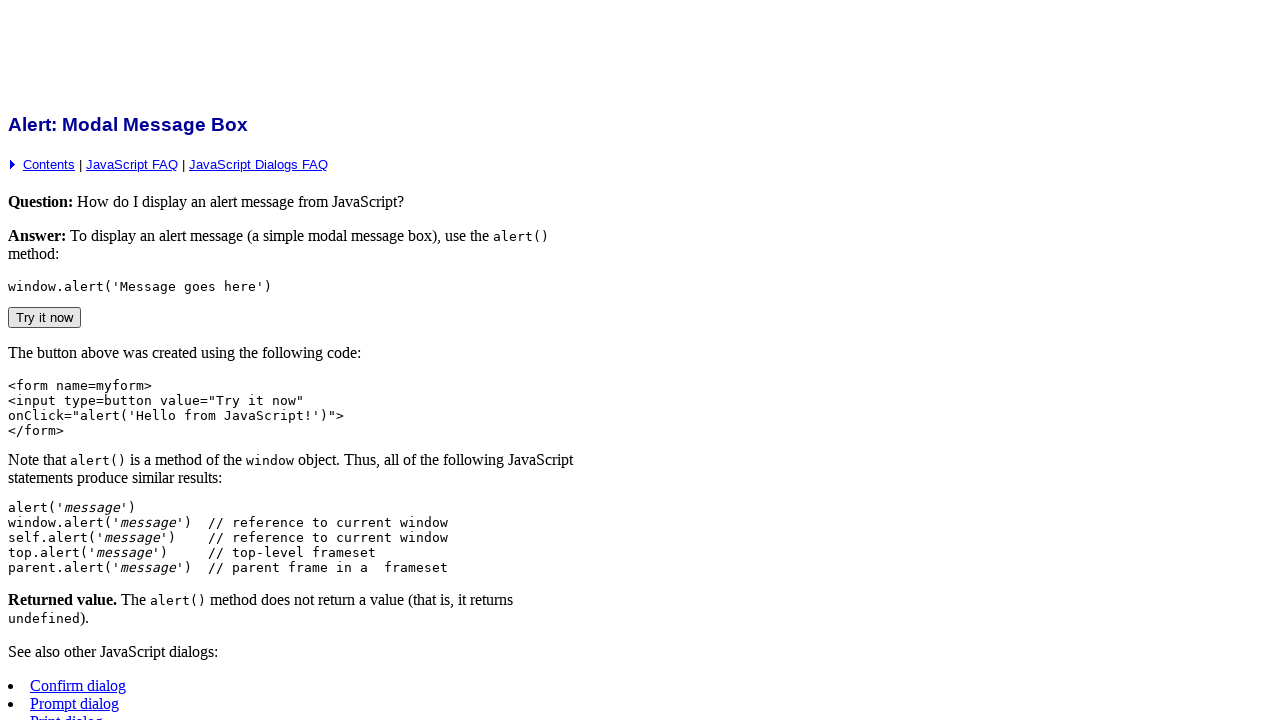

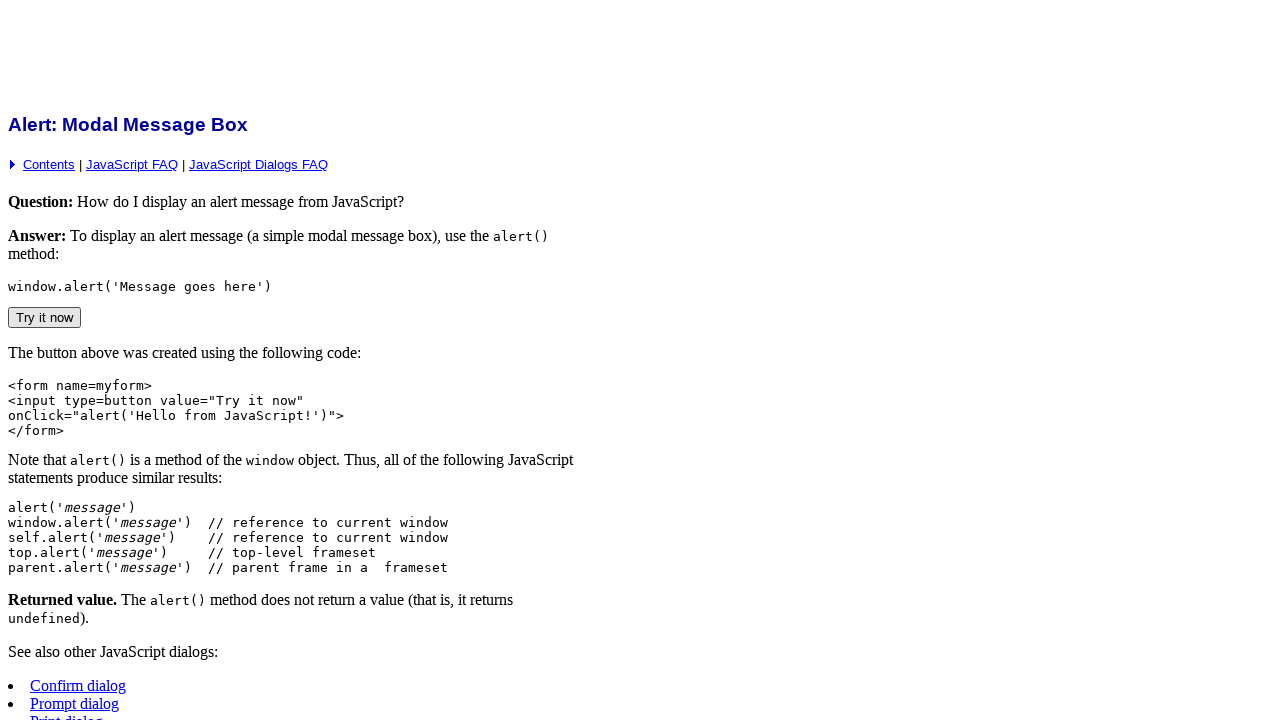